Navigates to the COES real-time costs page, dismisses any popup dialogs, selects the "Datos" tab, applies a filter for "Barras mayores a 138", selects the last available hour, and clicks the search button to load data.

Starting URL: https://www.coes.org.pe/portal/operacion/costosmarginales

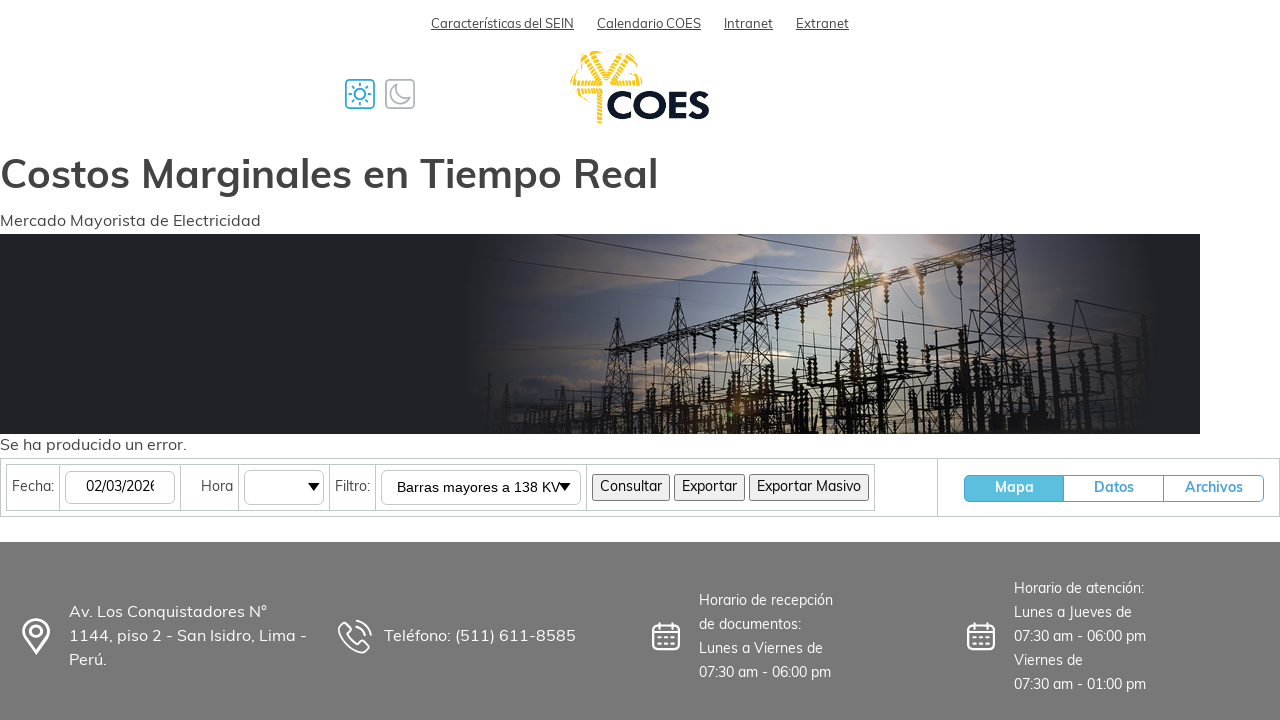

Waited for page to fully load (networkidle)
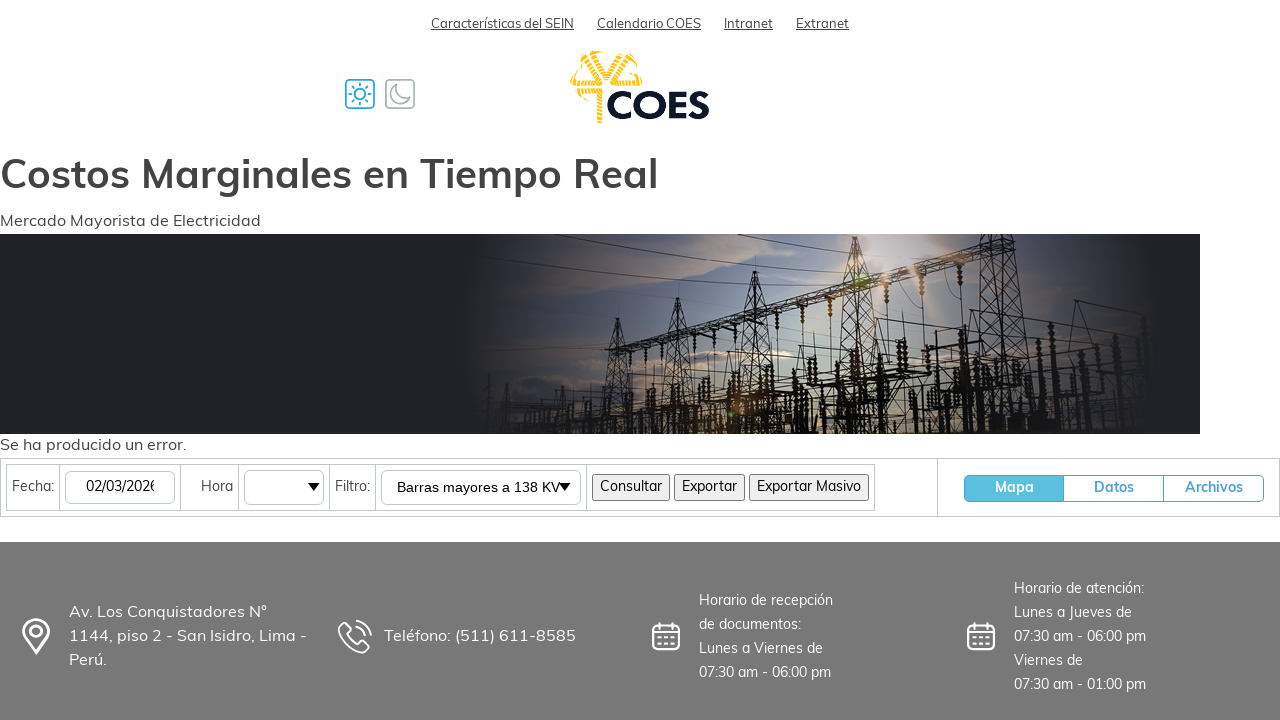

No popup dialog found on internal:role=button[name=/Aceptar|OK|Cerrar/i]
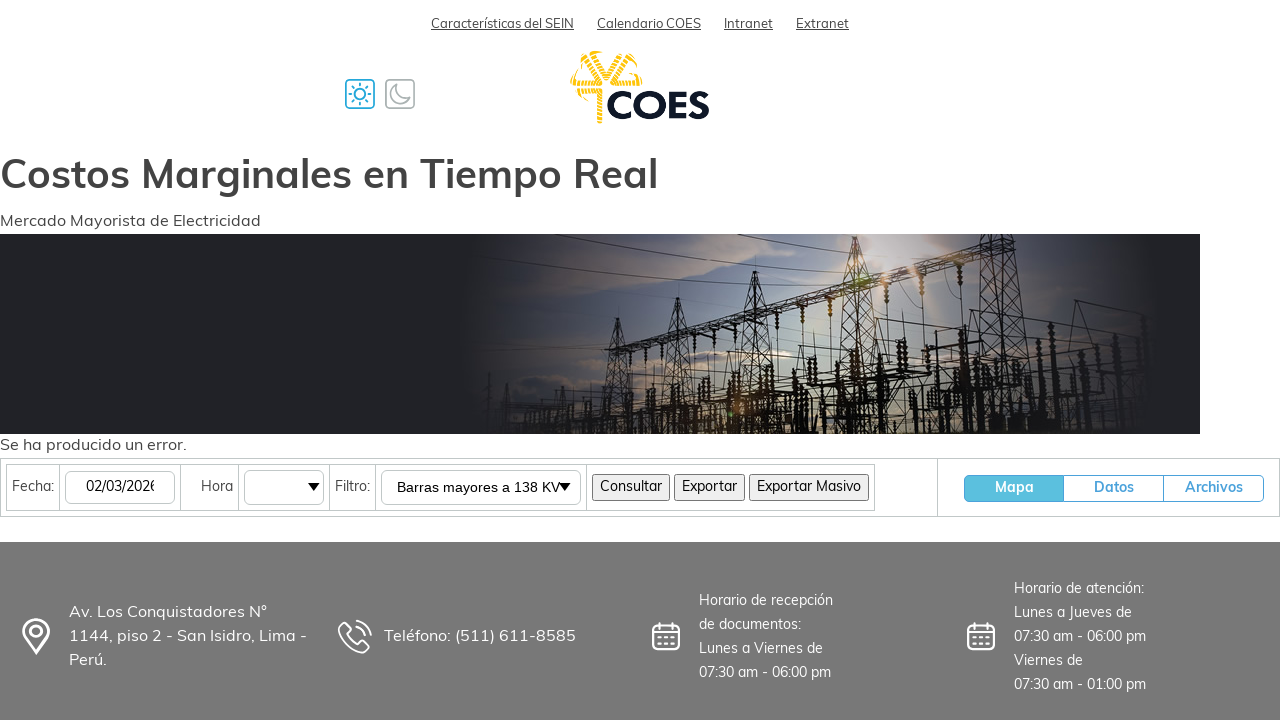

Clicked on 'Datos' tab at (1114, 488) on internal:text="Datos"s
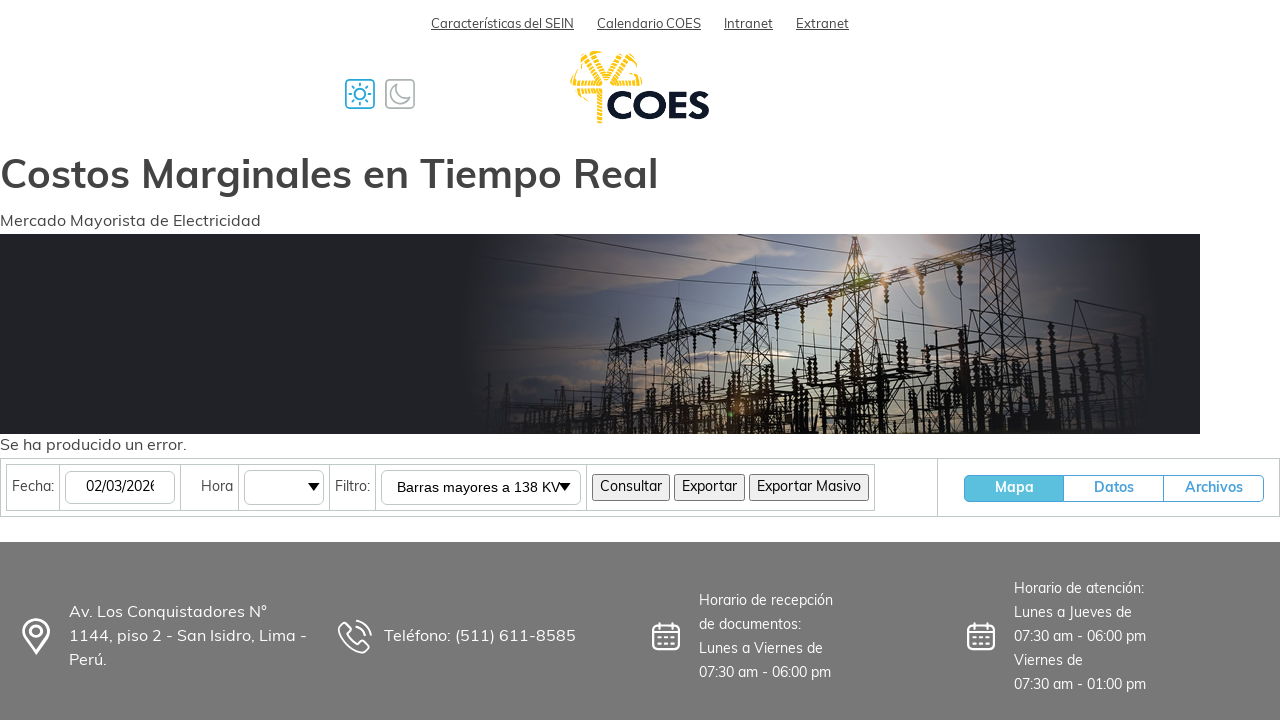

Applied filter 'Barras mayores a 138' on select >> nth=1
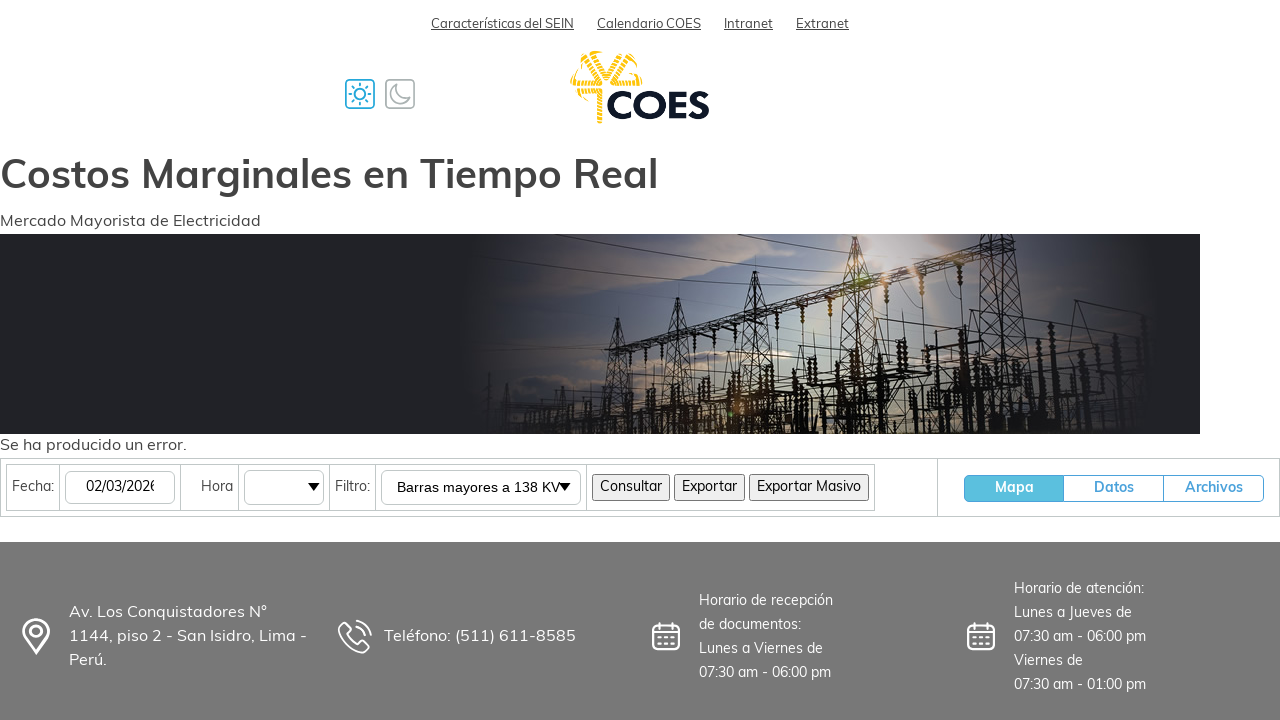

Failed to click 'Buscar' button on internal:role=button[name=/^Buscar$/i]
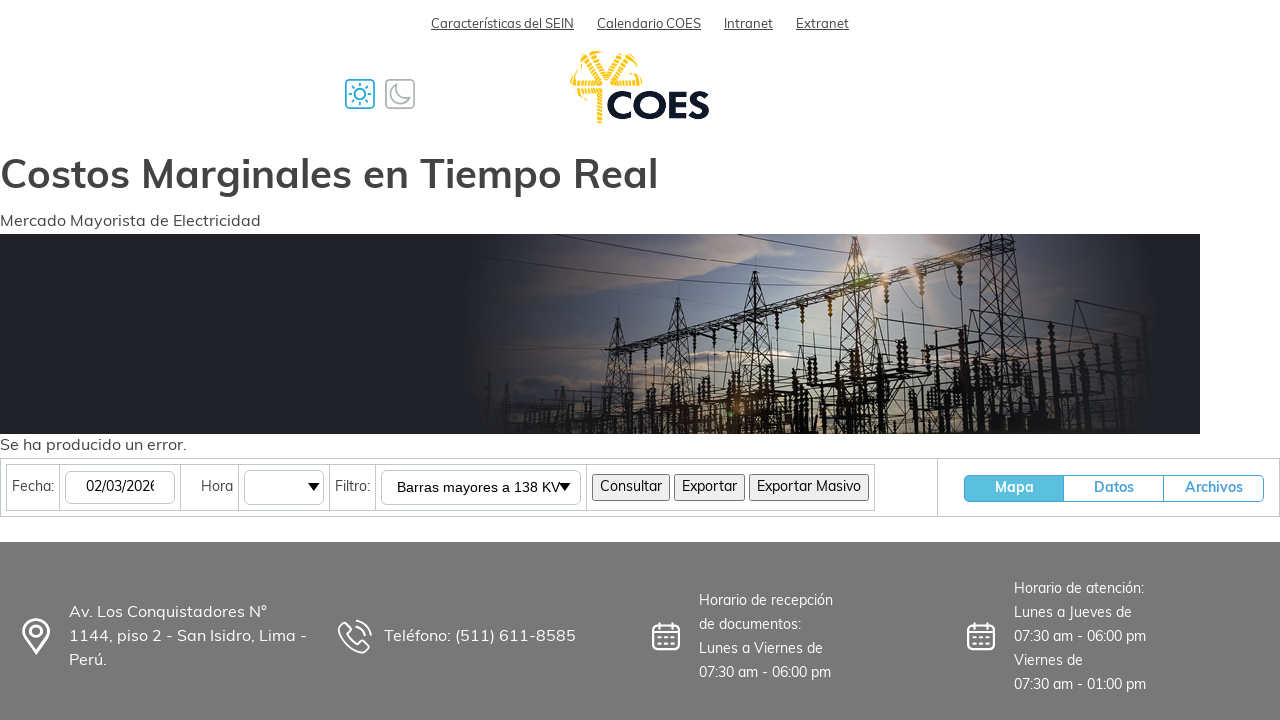

Data table loaded (table element found)
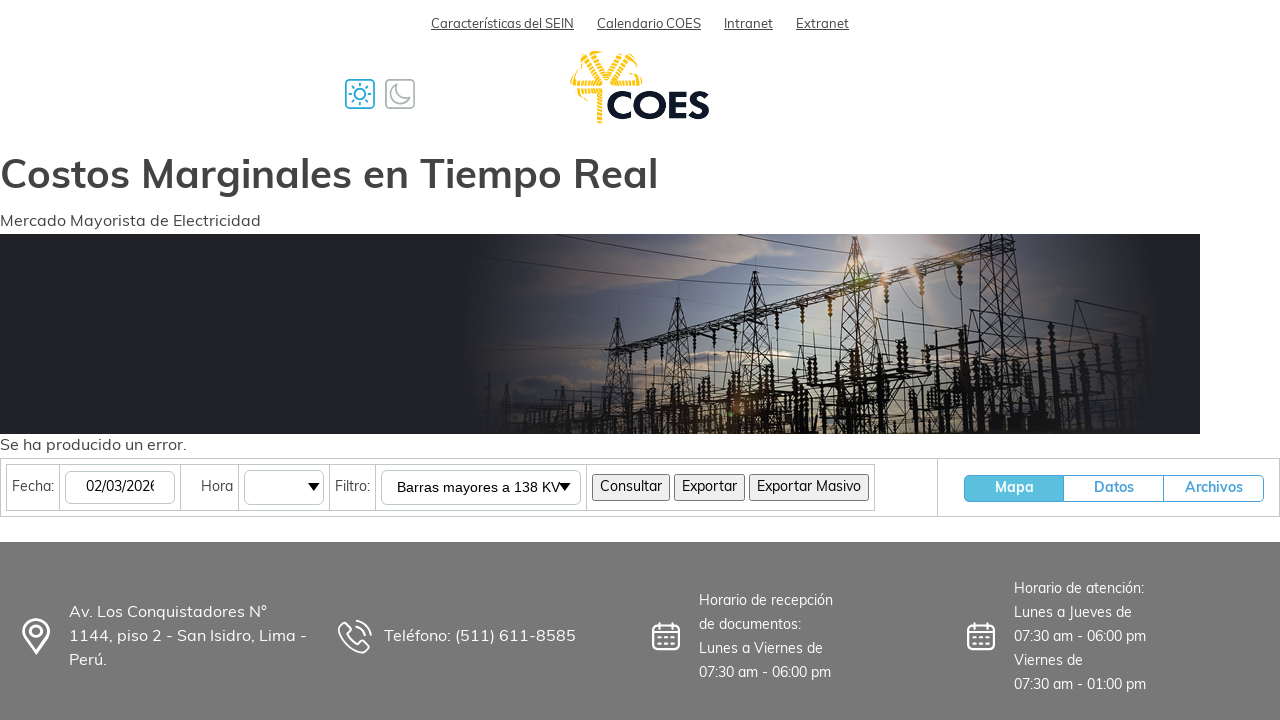

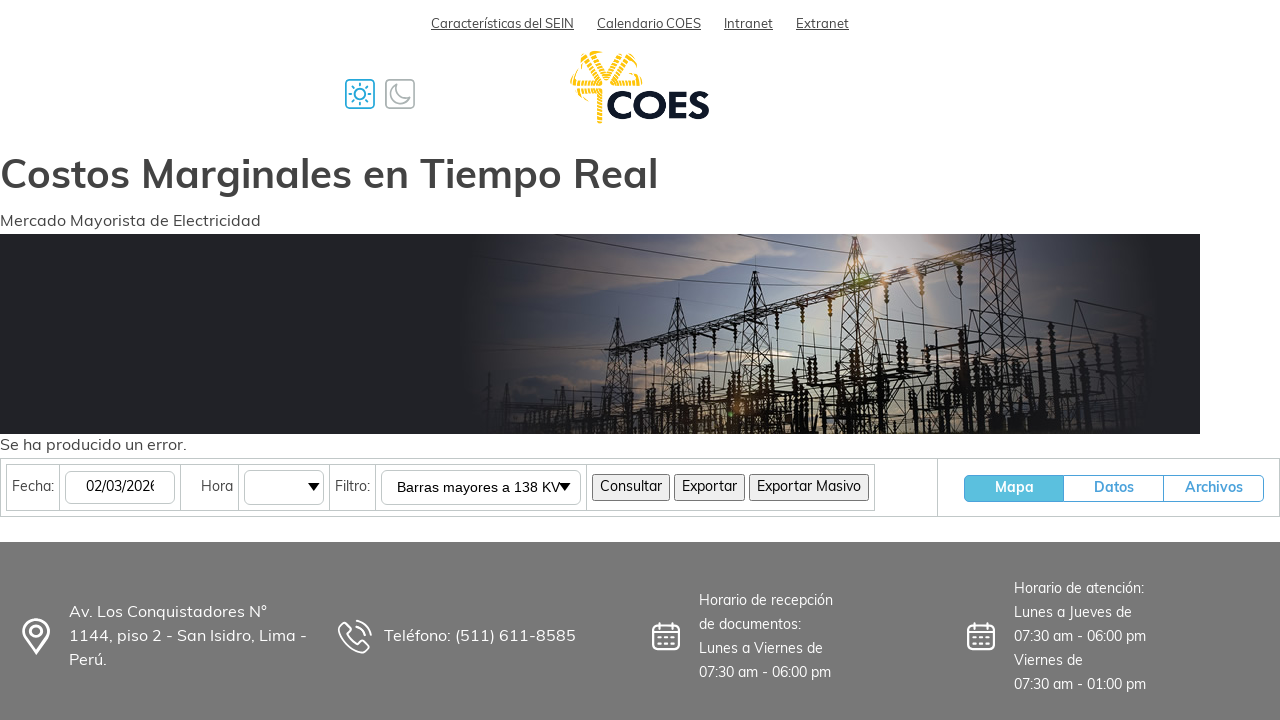